Tests handling JavaScript confirm dialog by dismissing it and verifying the dismissal result

Starting URL: https://demoqa.com/alerts

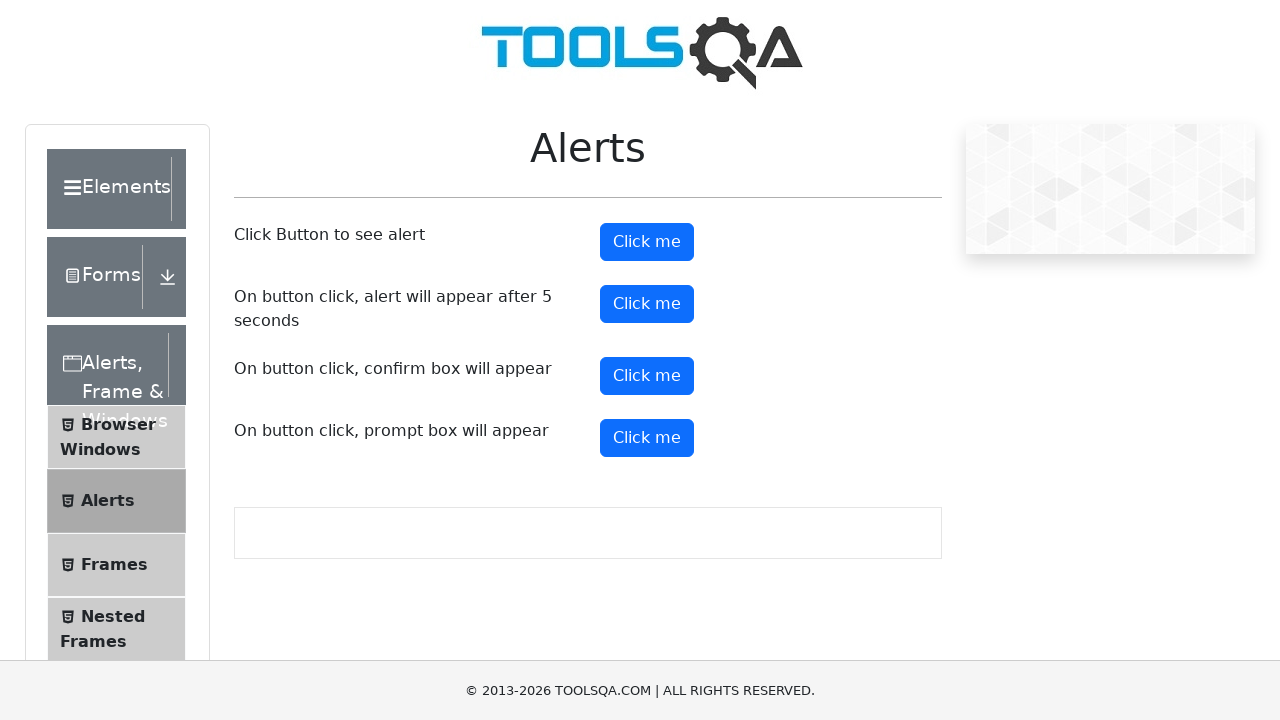

Set up dialog handler to dismiss JavaScript confirm dialogs
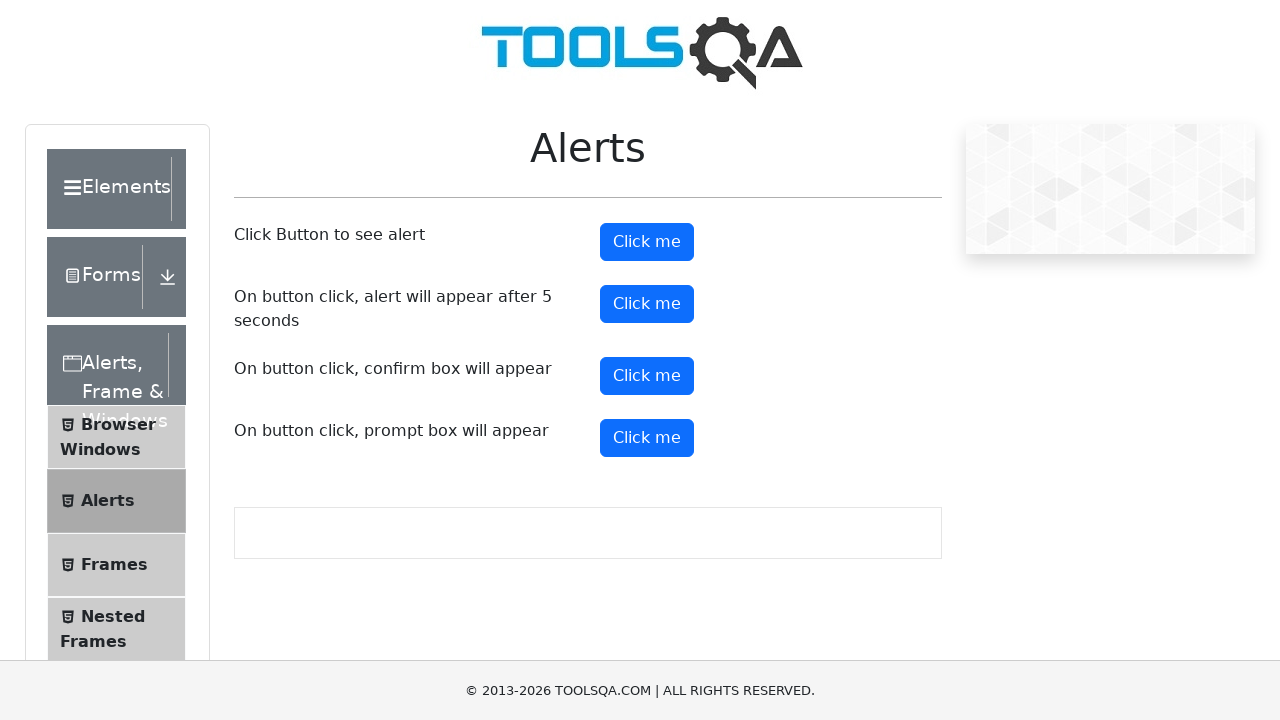

Clicked confirm button to trigger JavaScript popup at (647, 376) on xpath=//button[@id='confirmButton']
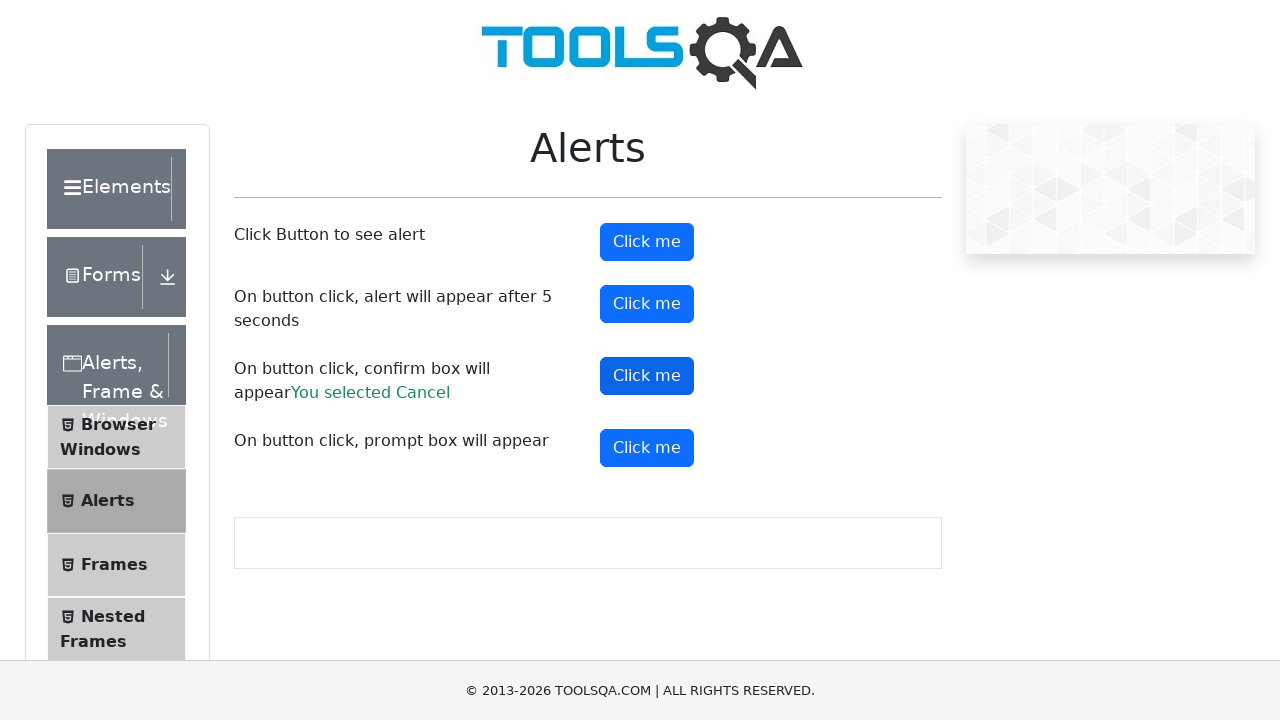

JavaScript confirm dialog was dismissed and result element appeared
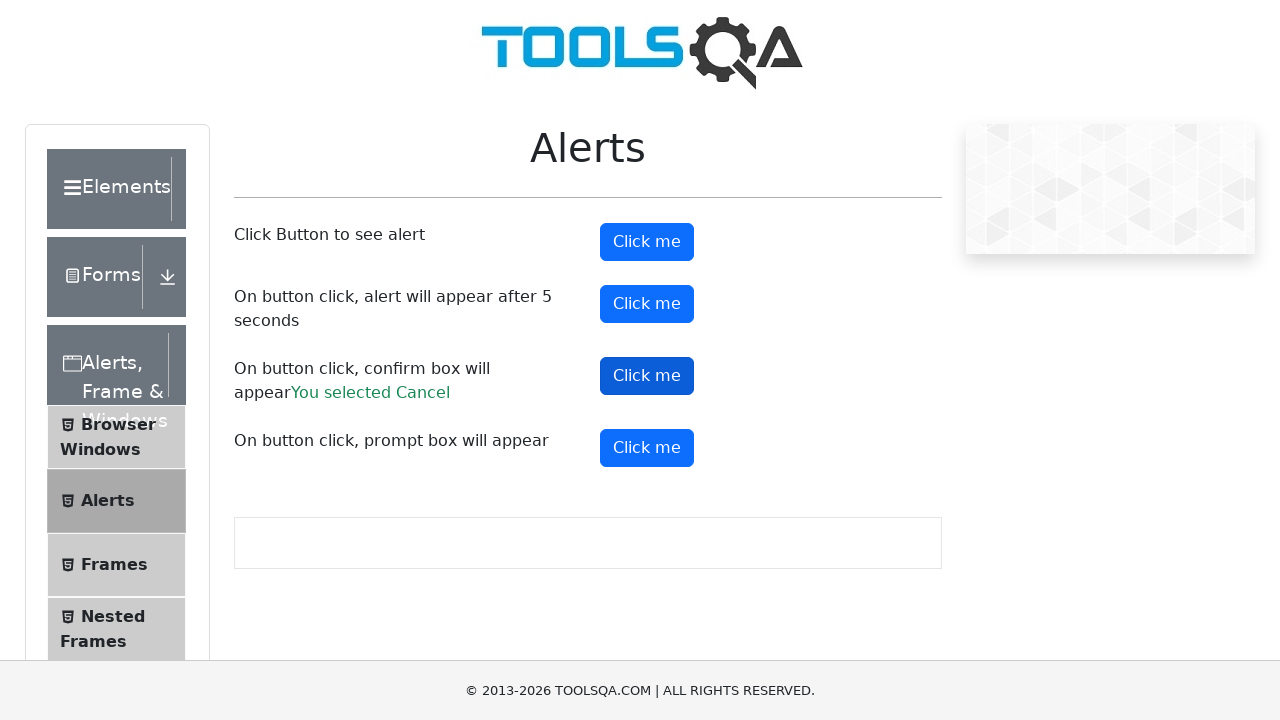

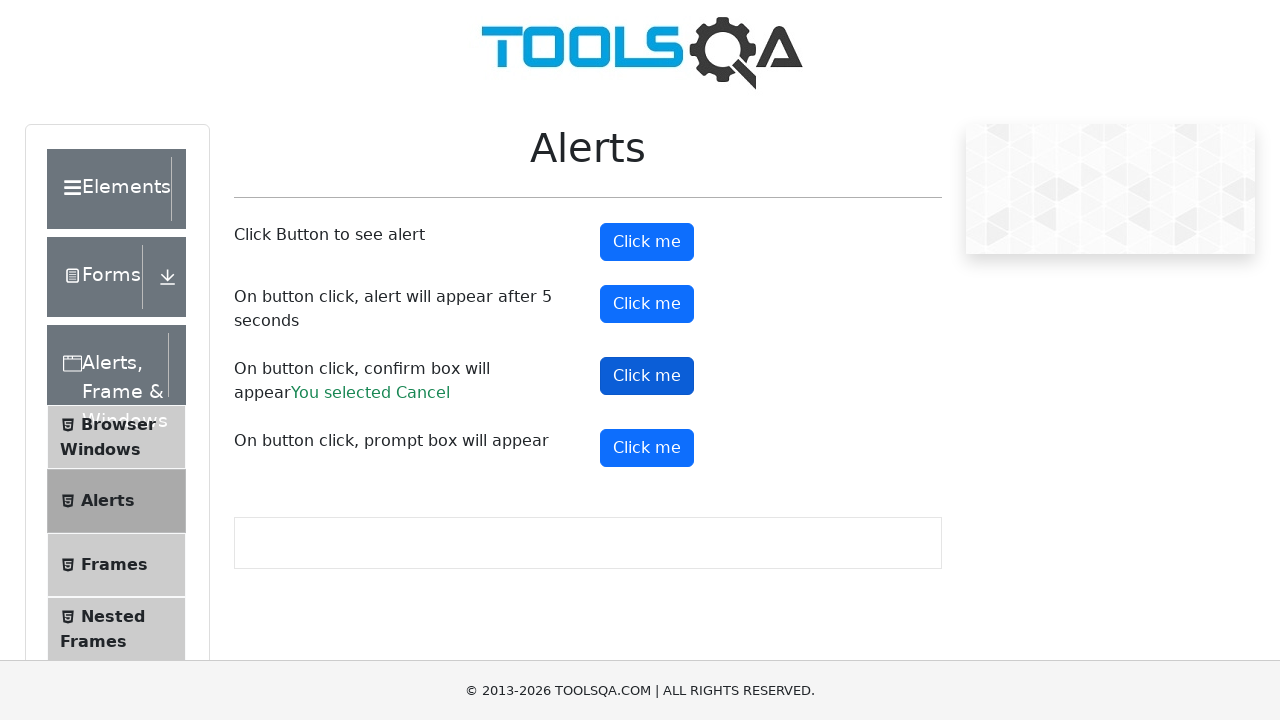